Tests basic navigation by visiting the home page and clicking the About Us link to navigate to the about page

Starting URL: https://v1.training-support.net

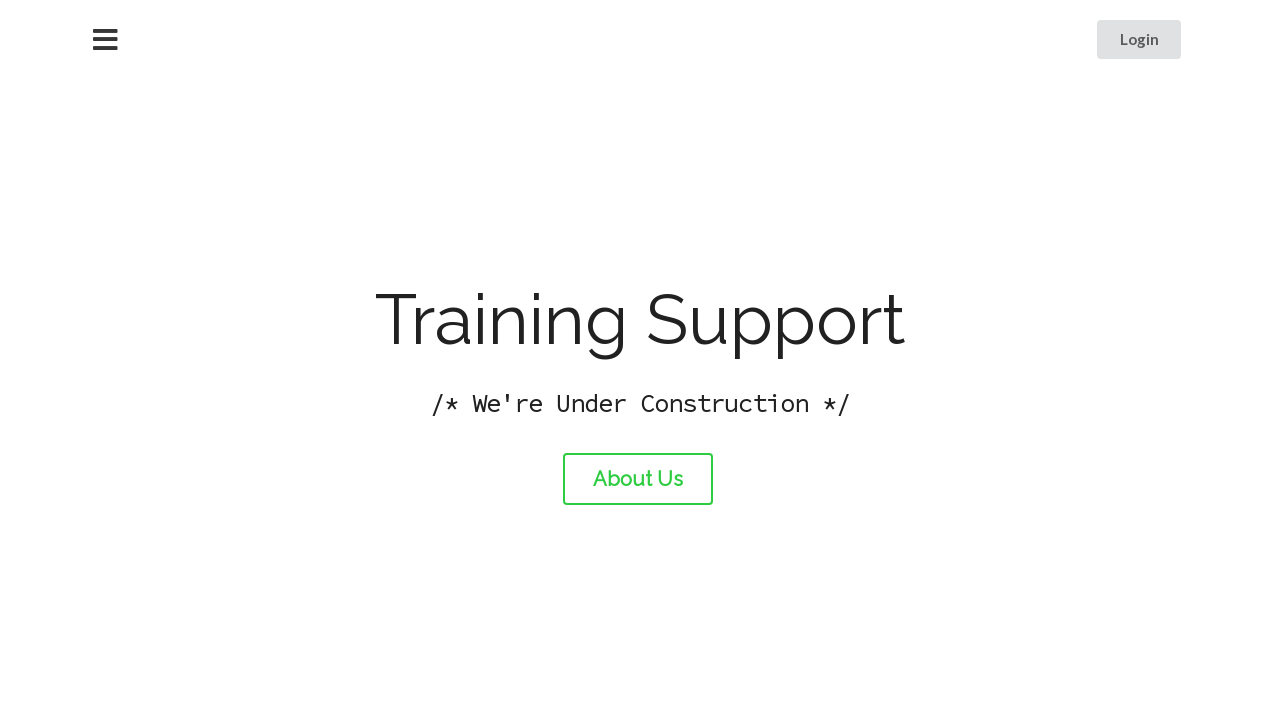

Navigated to home page at https://v1.training-support.net
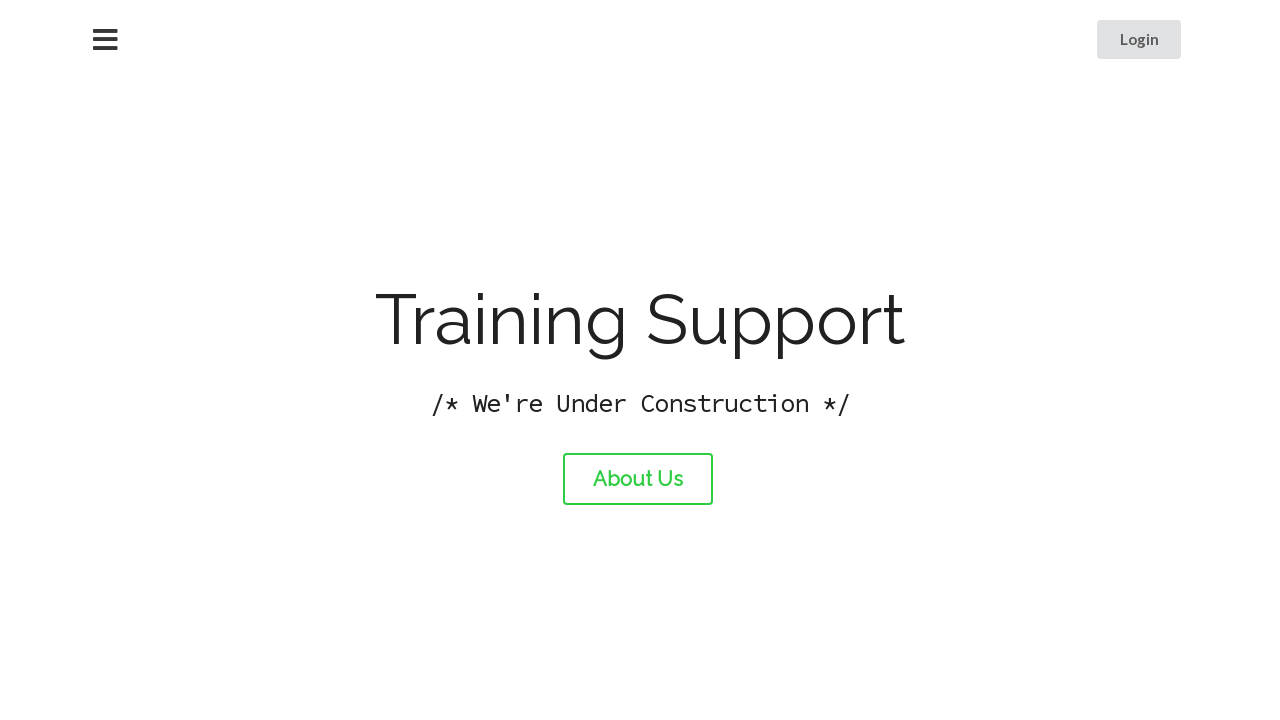

Clicked About Us link at (638, 479) on #about-link
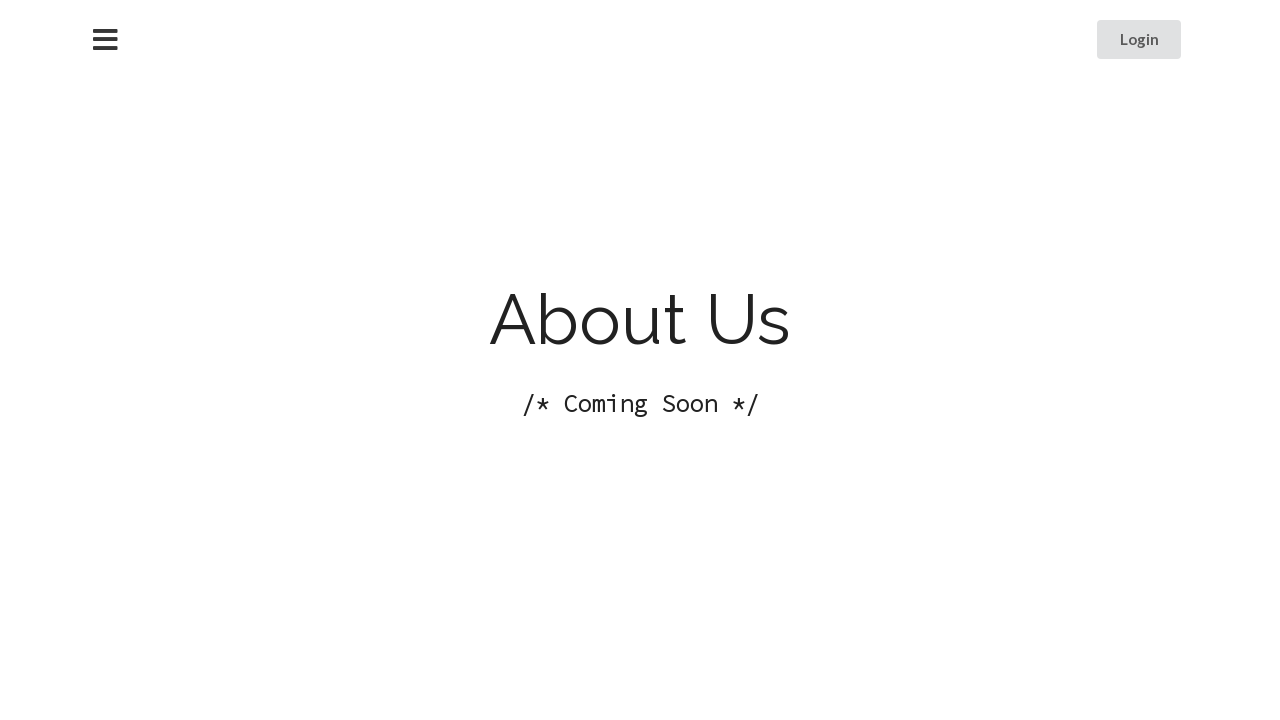

About page loaded successfully
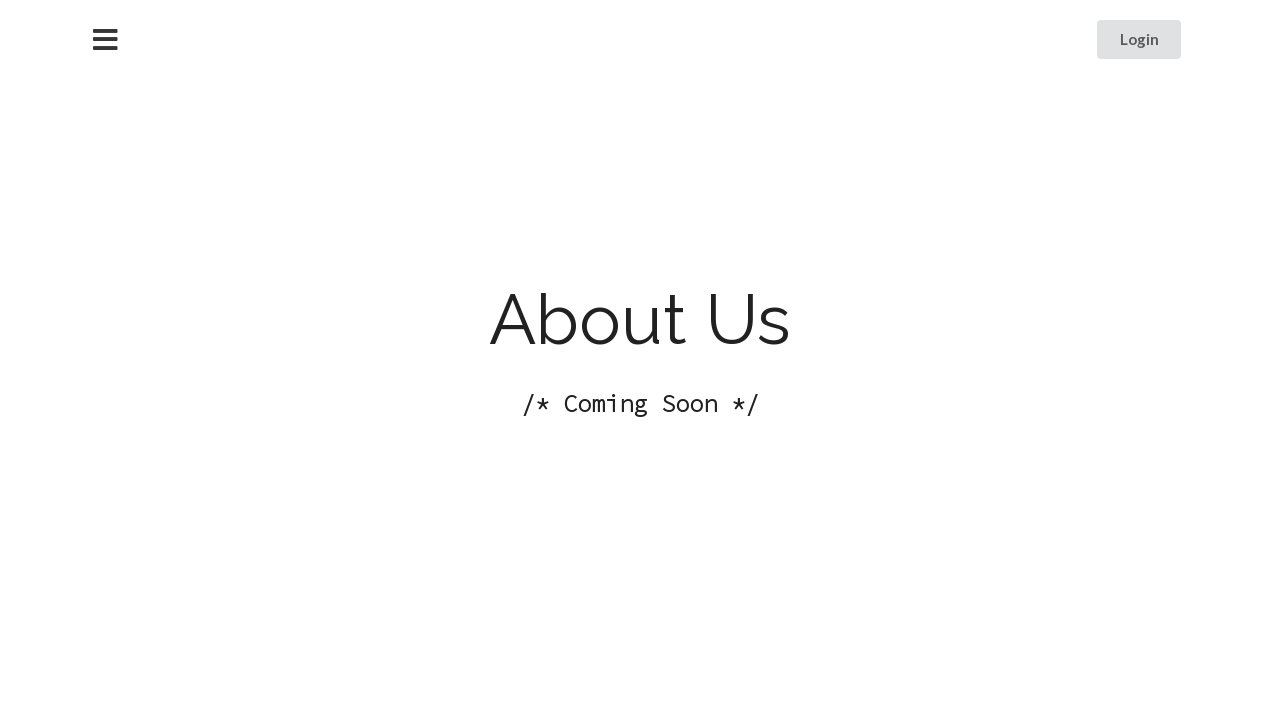

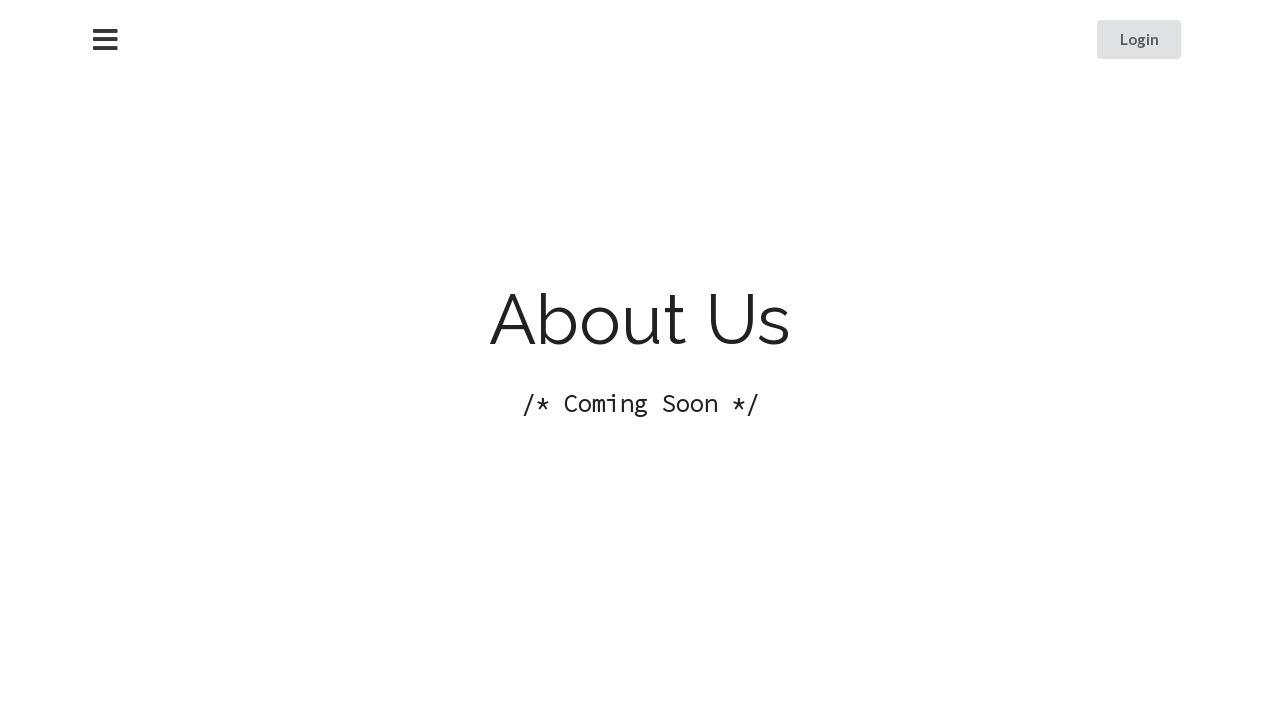